Tests nested frames by navigating to the Frames page, clicking Nested Frames link, and verifying the top-left frame contains "LEFT" text

Starting URL: https://the-internet.herokuapp.com/

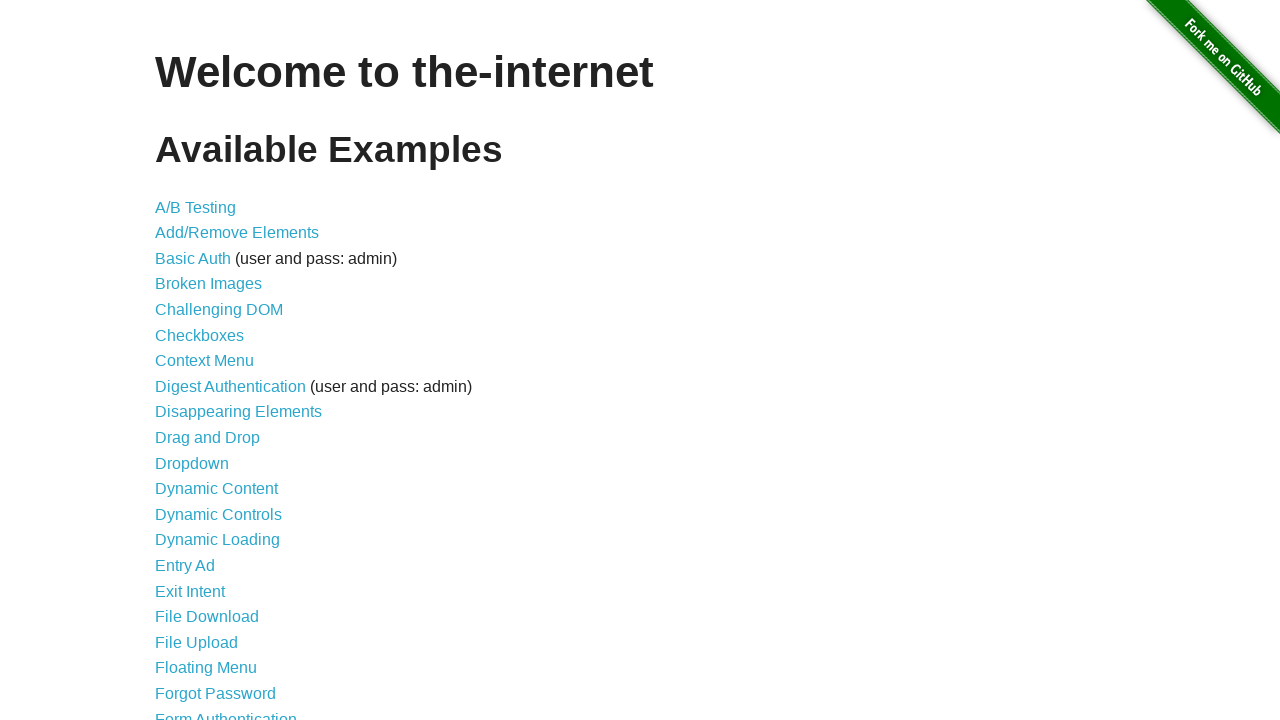

Clicked on Frames link from homepage at (182, 361) on a:text('Frames')
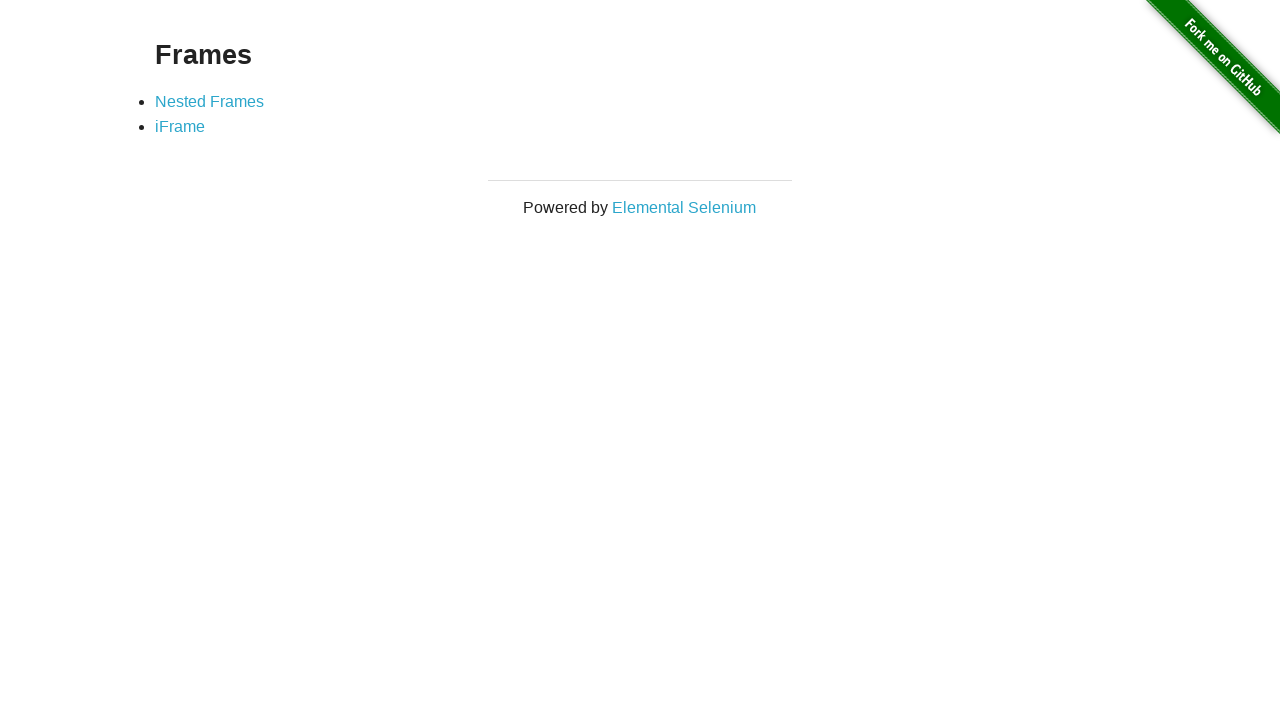

Clicked on Nested Frames link at (210, 101) on a:text('Nested Frames')
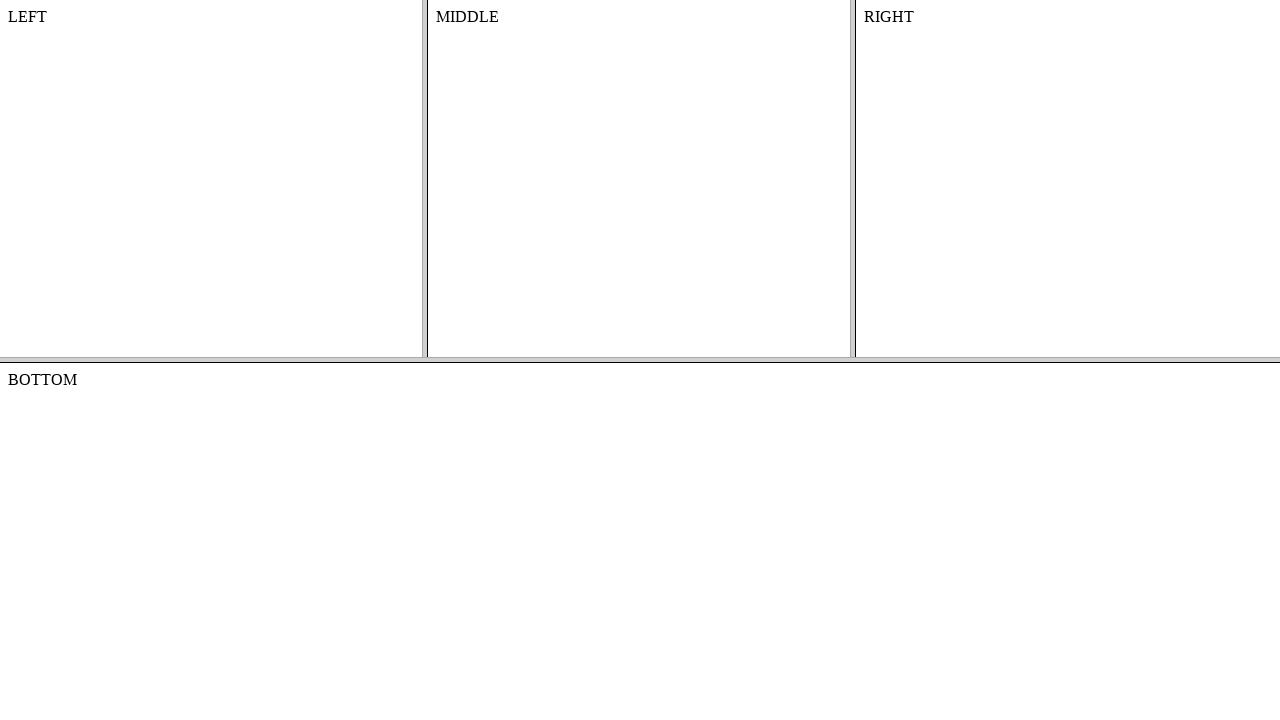

Located top frame
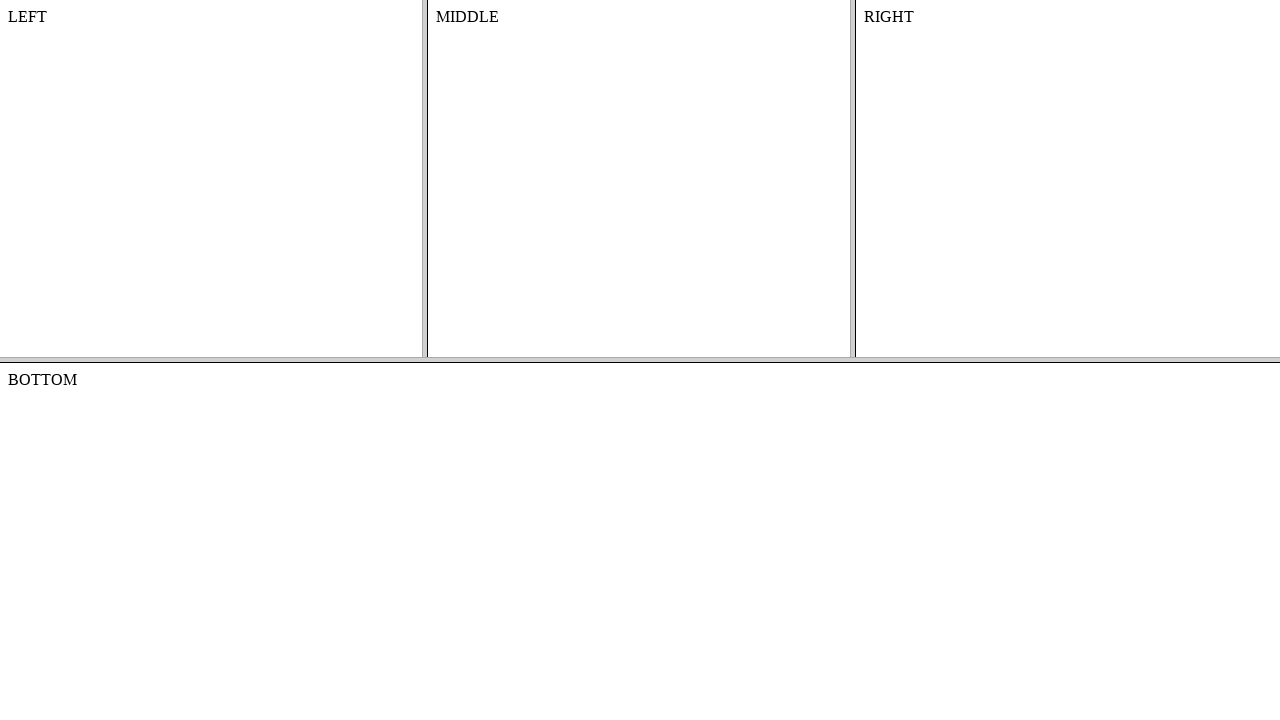

Located left frame within top frame
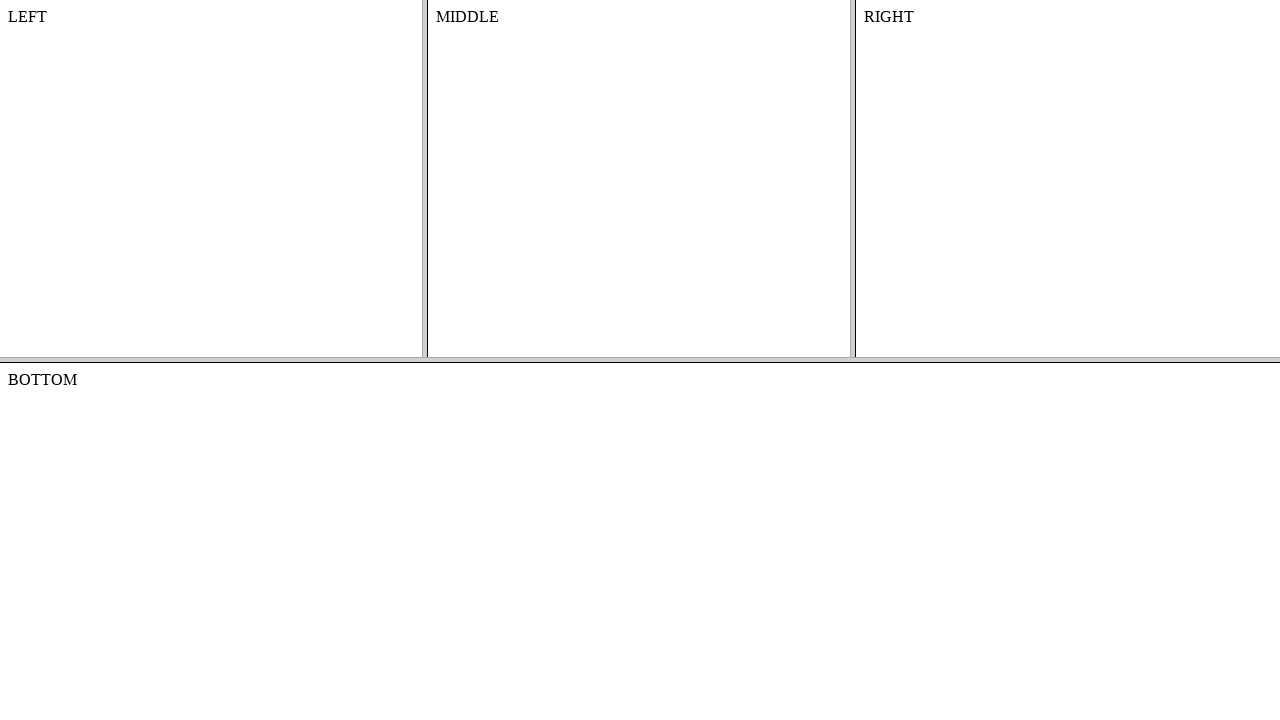

Retrieved text content from left frame body
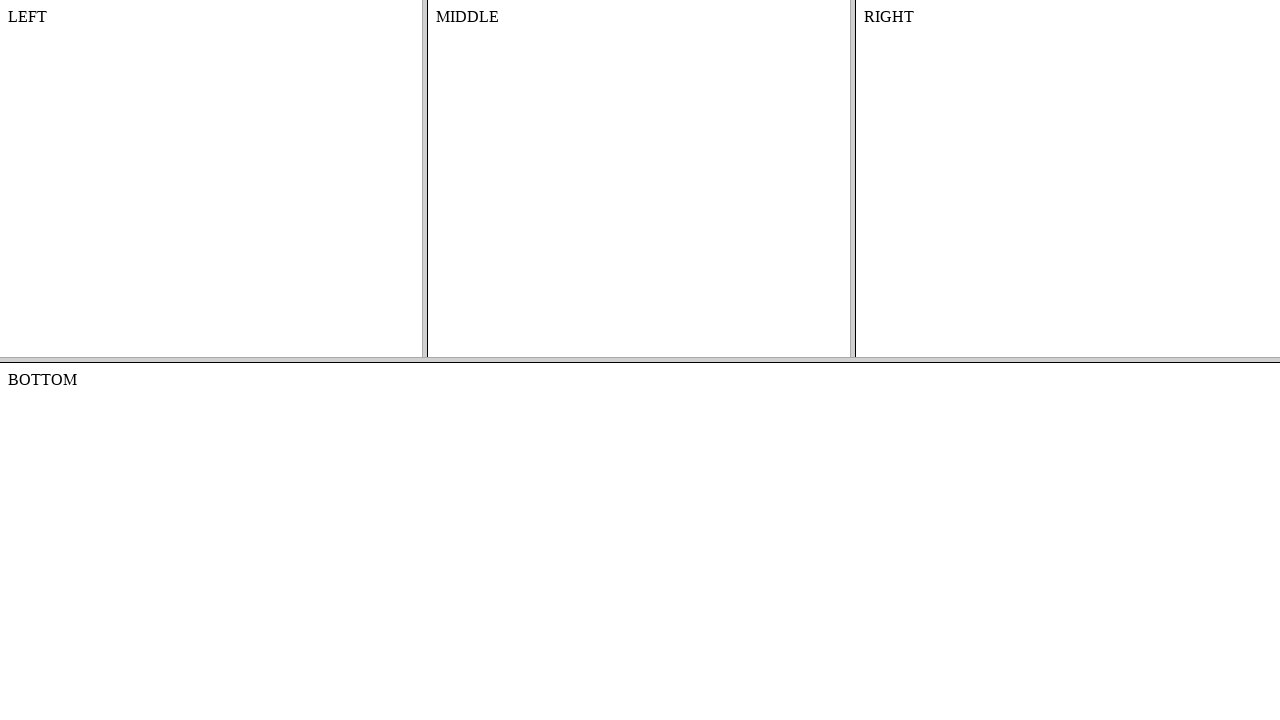

Verified left frame contains 'LEFT' text
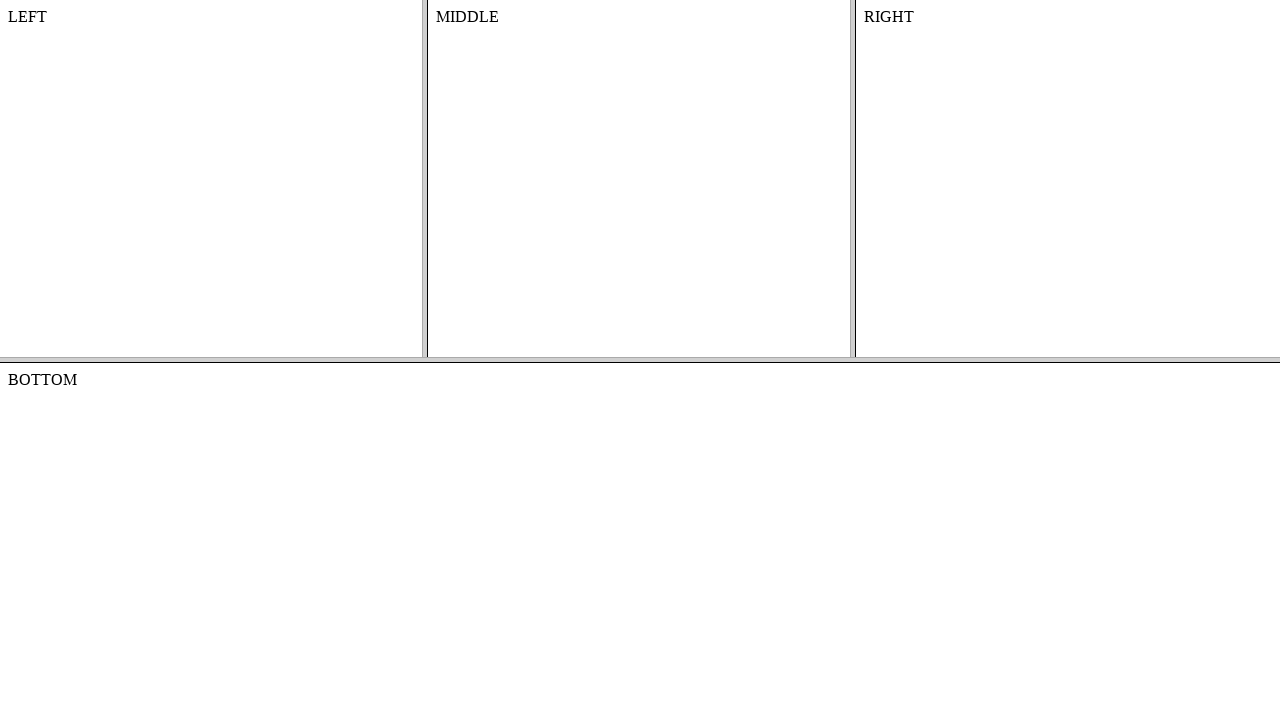

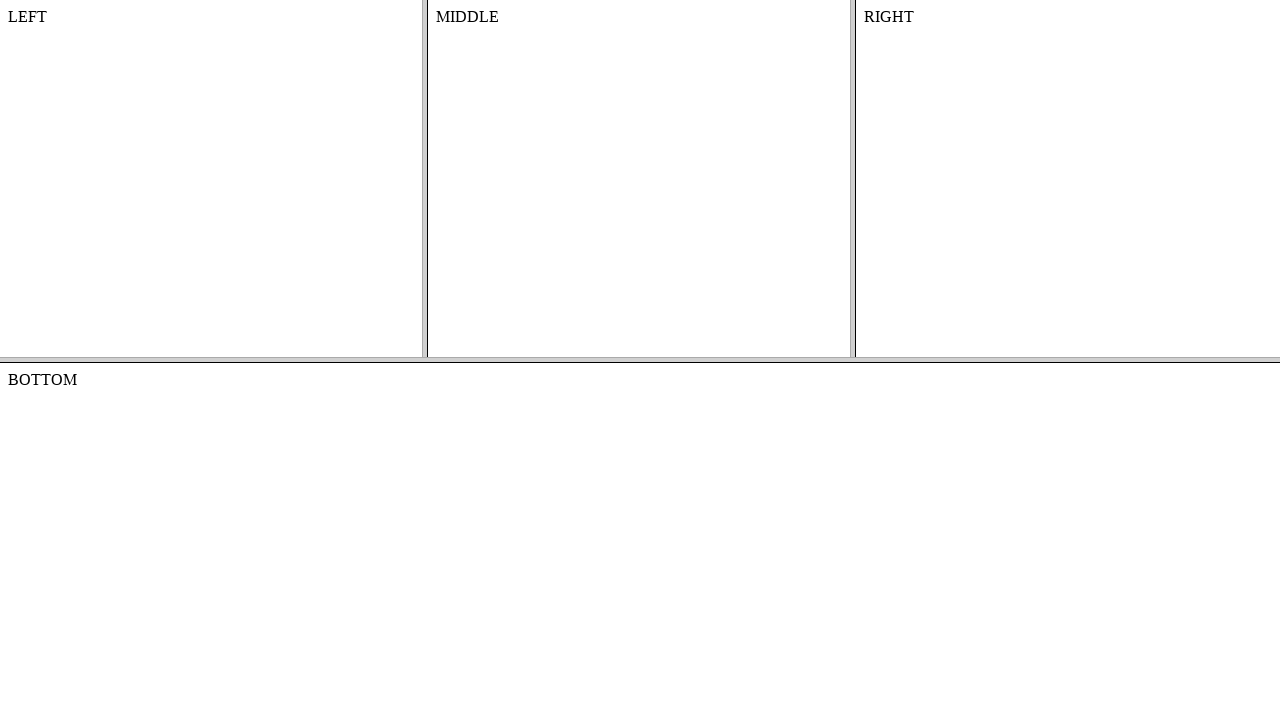